Tests page load delay by clicking on Load Delay link and waiting for the destination page to fully load

Starting URL: http://uitestingplayground.com/

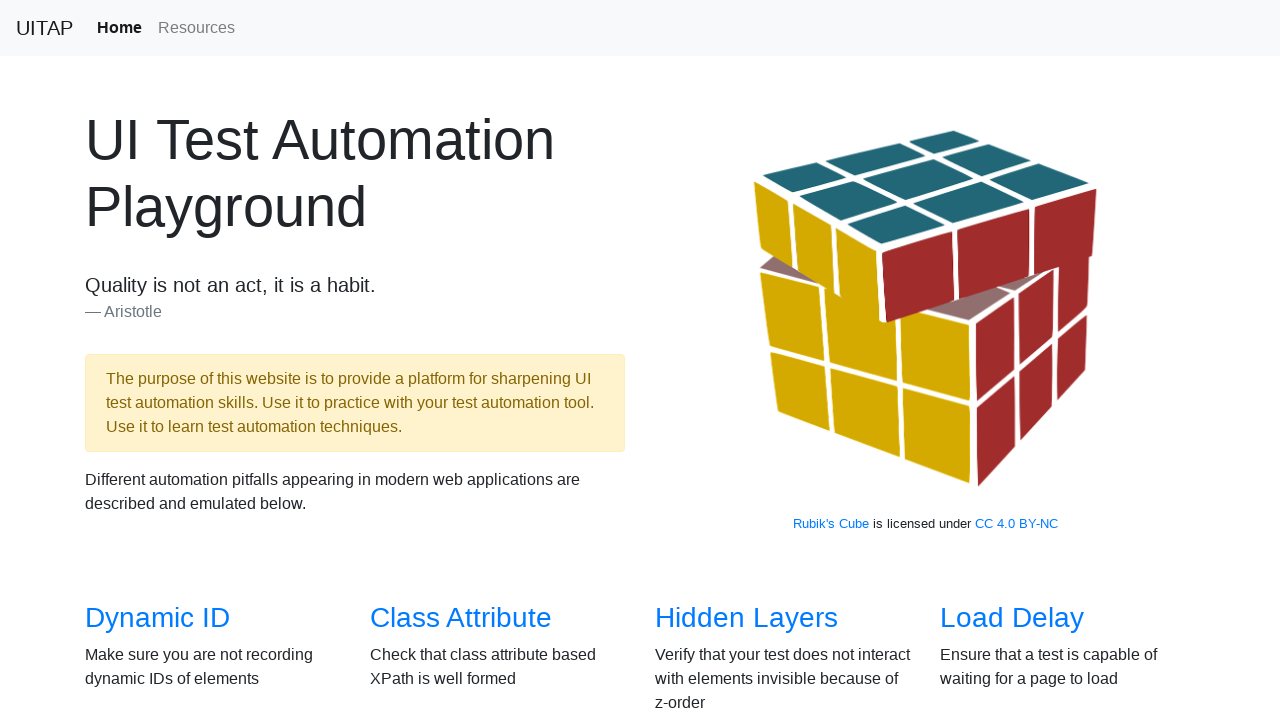

Clicked on Load Delay link at (1012, 618) on text=Load Delay
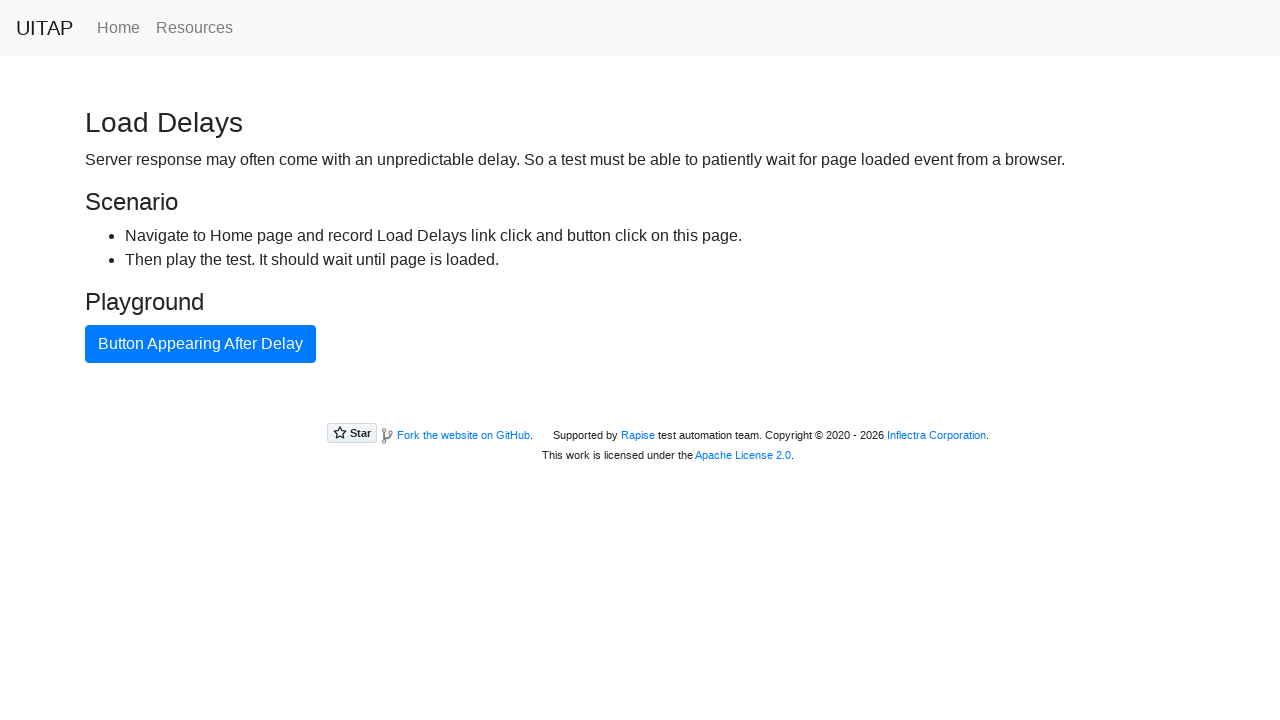

Primary button became visible after page load delay
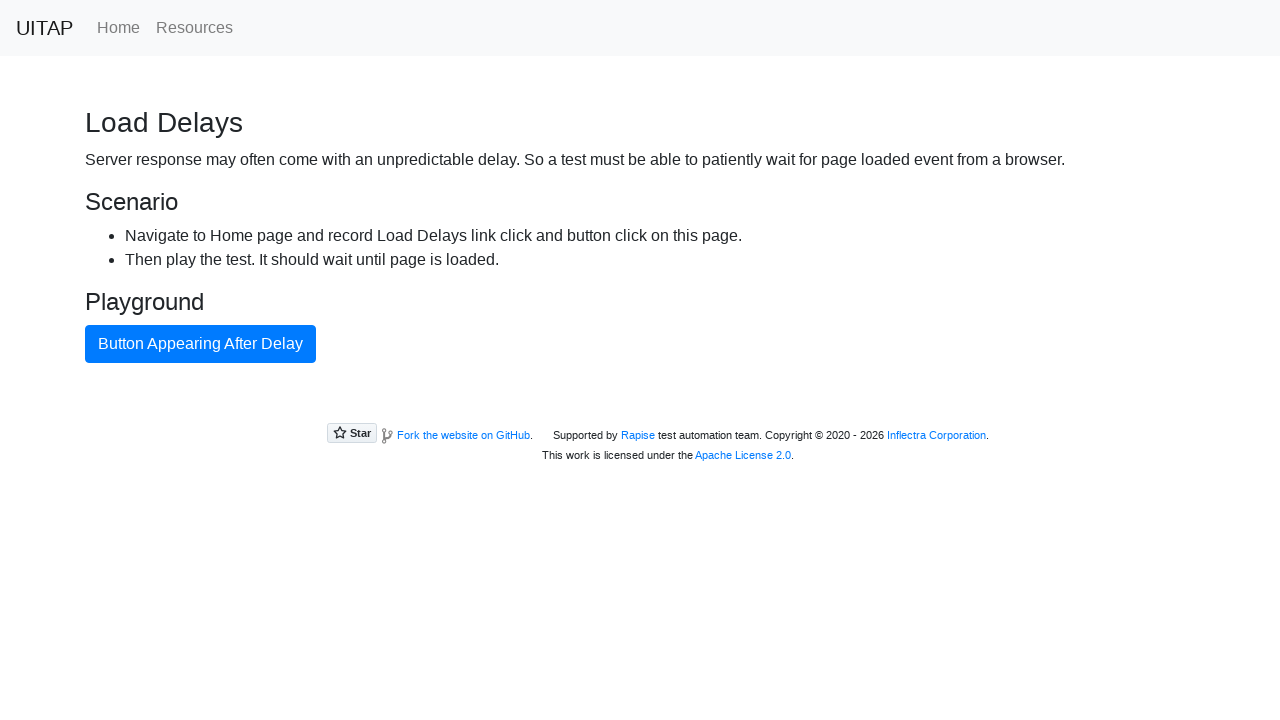

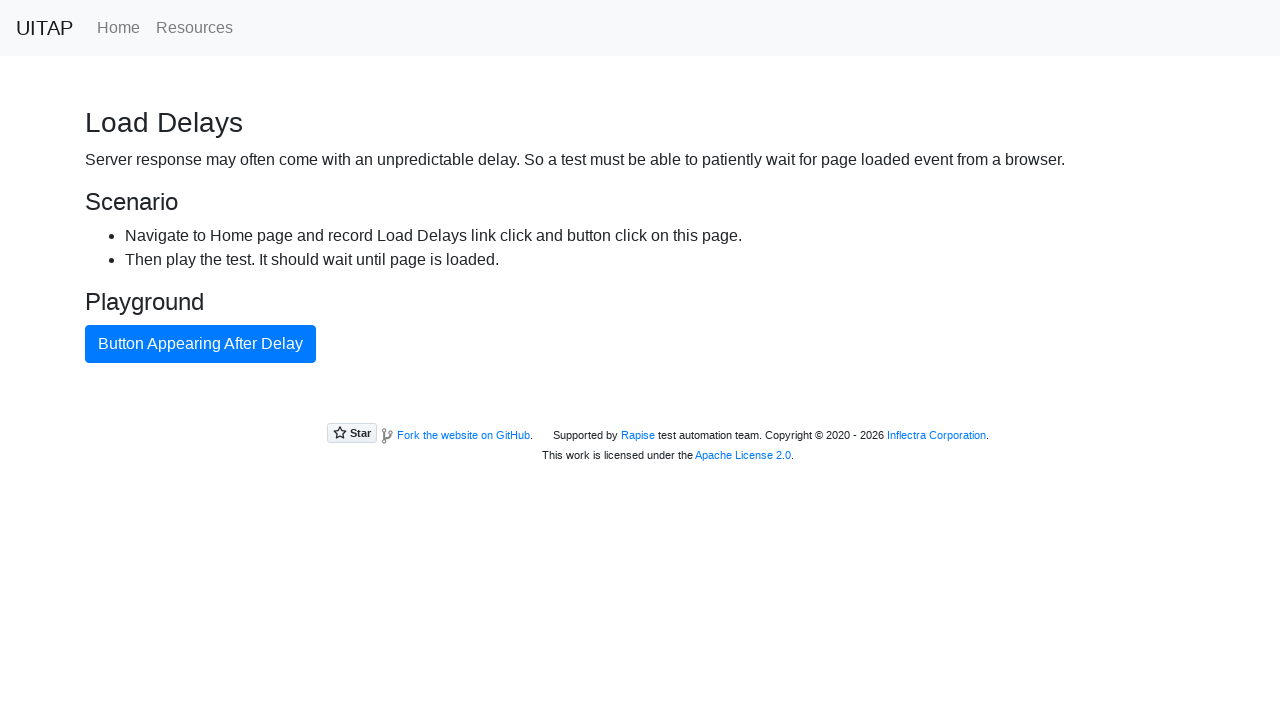